Tests alert prompt functionality by triggering a prompt alert, reading its text, and entering text into the prompt dialog

Starting URL: https://demoqa.com/alerts

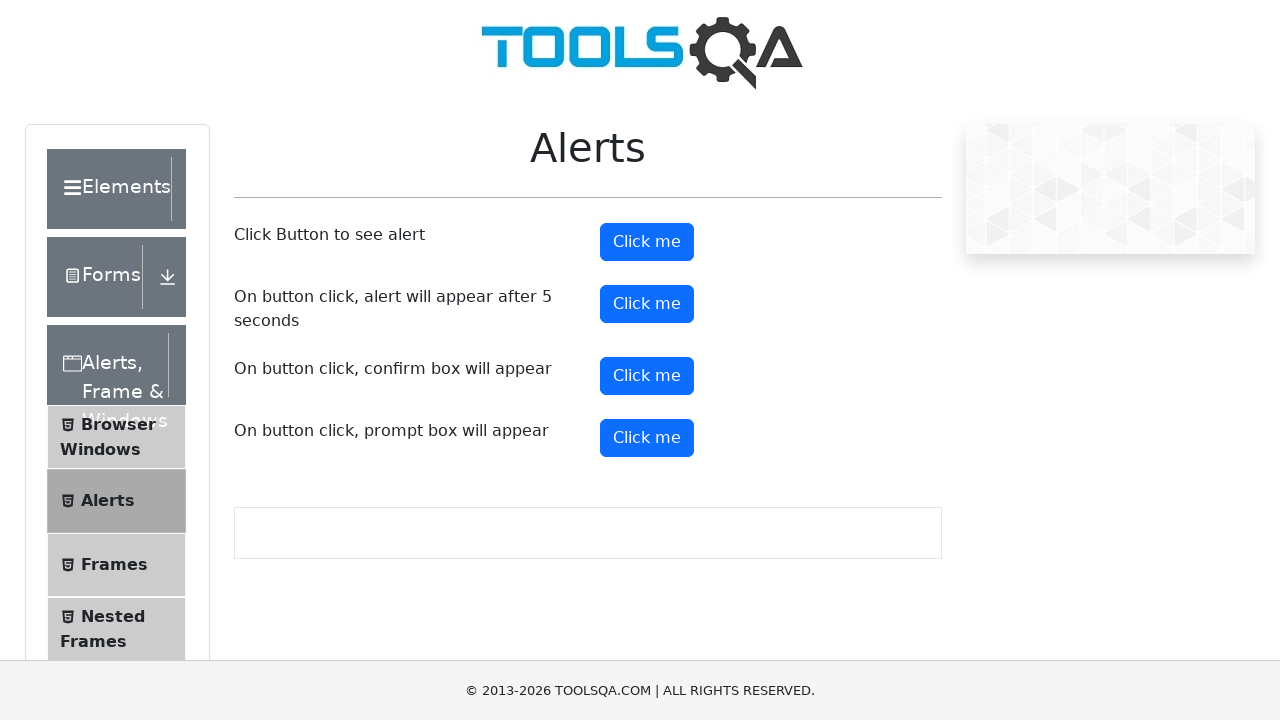

Scrolled down 500px to make prompt button visible
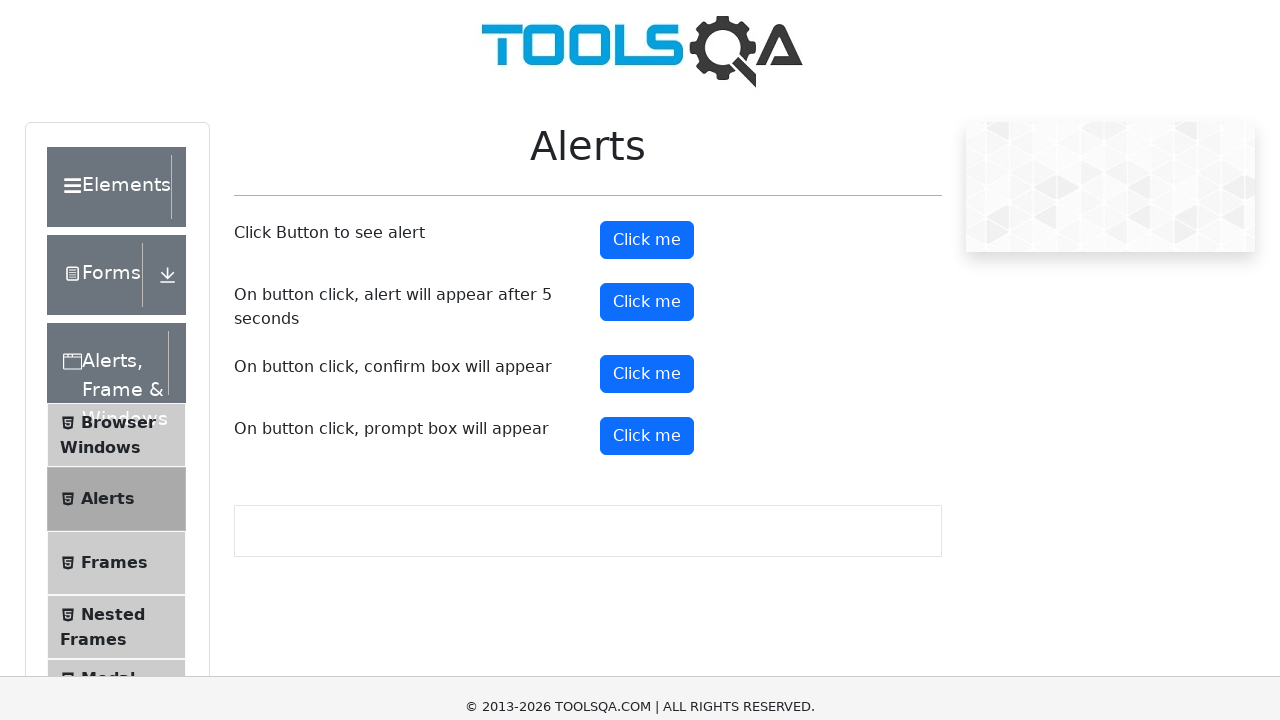

Clicked prompt button to trigger alert dialog at (647, 44) on #promtButton
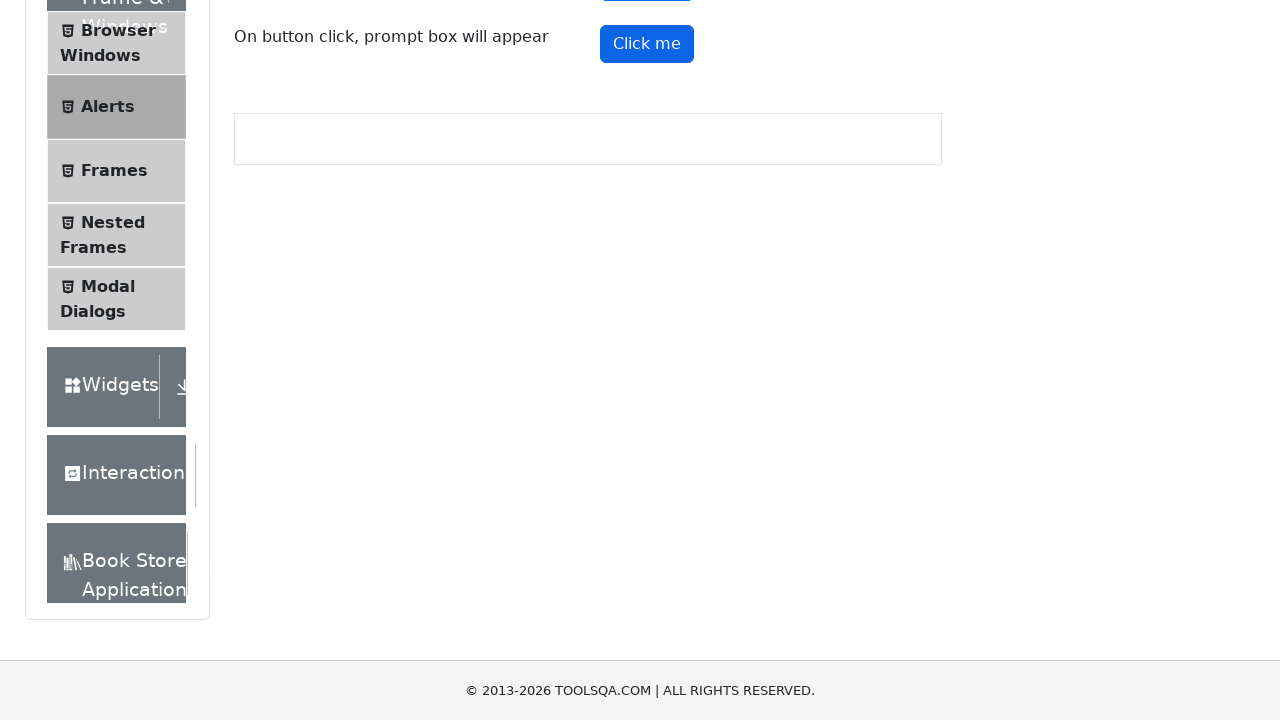

Set up dialog handler to accept prompt with text 'Pankaj'
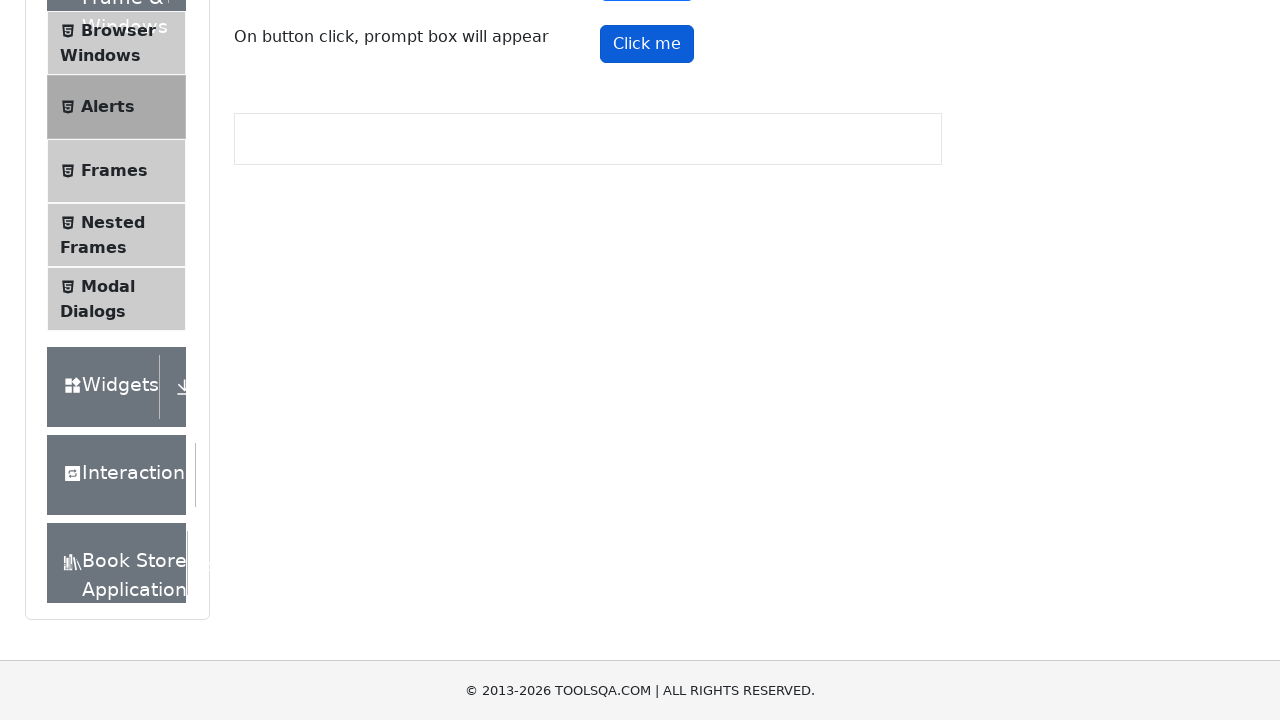

Clicked prompt button again to trigger dialog with handler active at (647, 44) on #promtButton
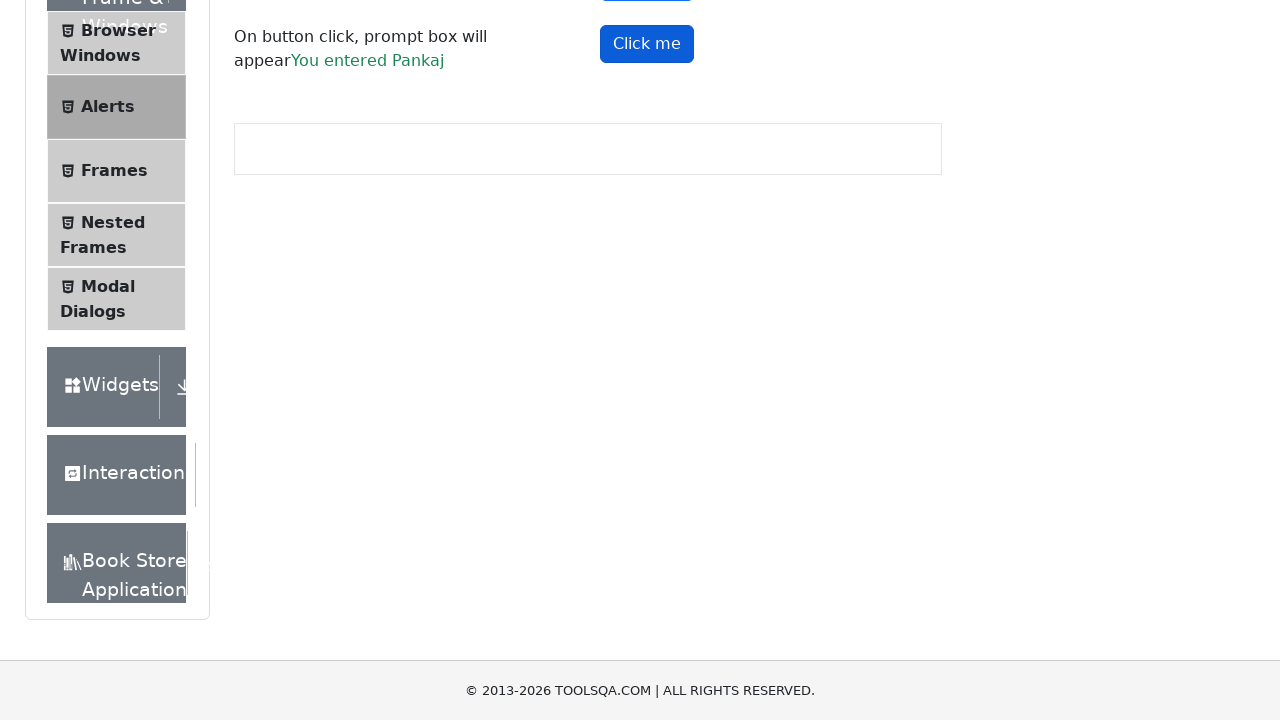

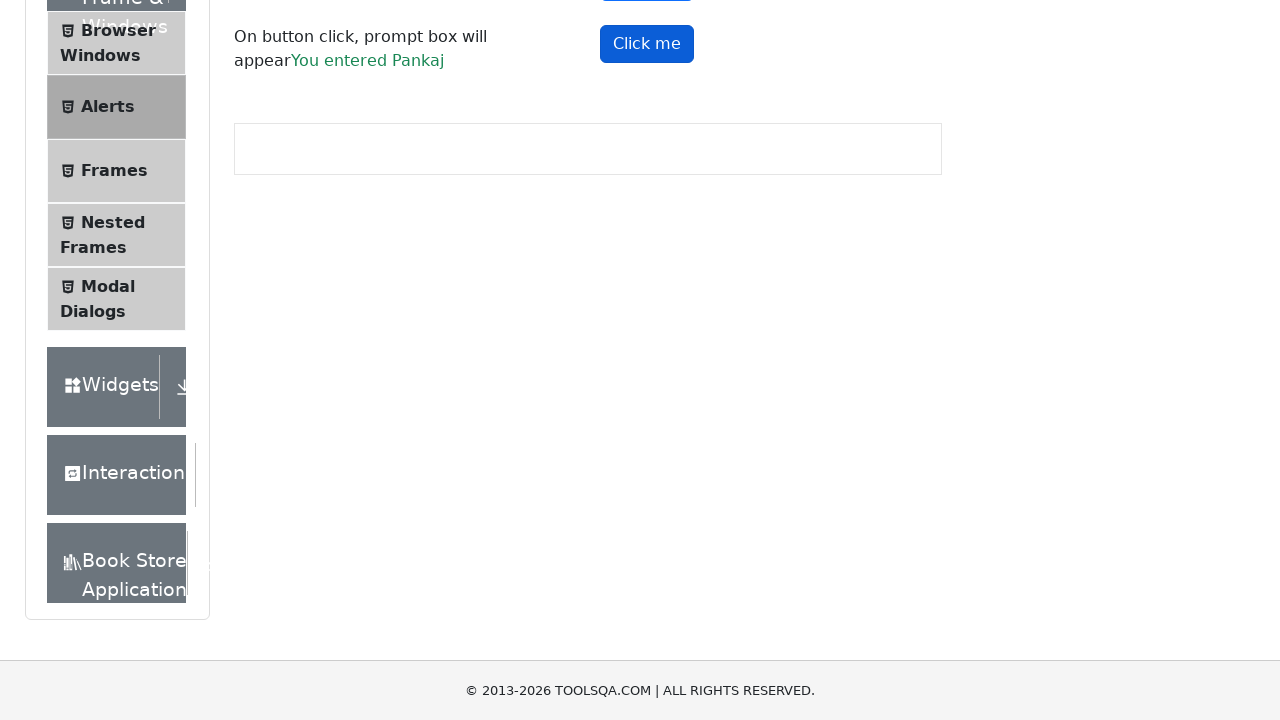